Navigates to Flipkart homepage and waits for the page to load (original script took a screenshot, but we focus on the navigation)

Starting URL: https://www.flipkart.com/

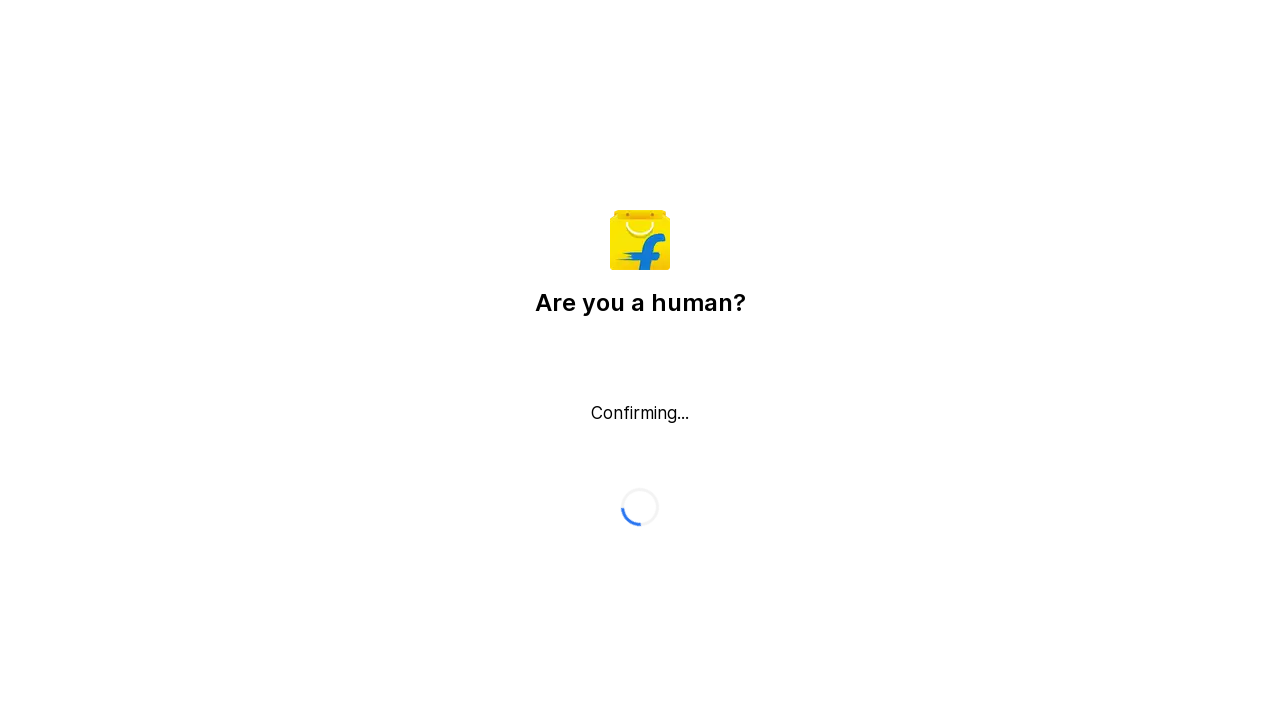

Waited for page to fully load (networkidle state)
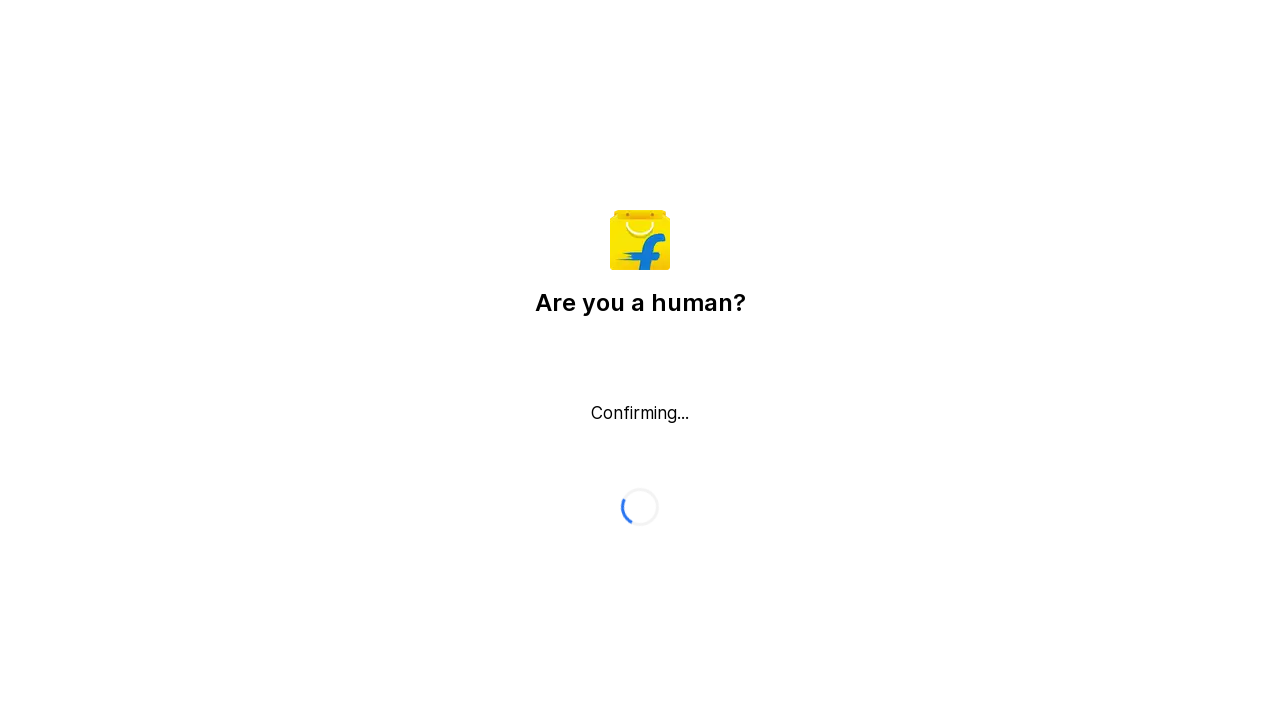

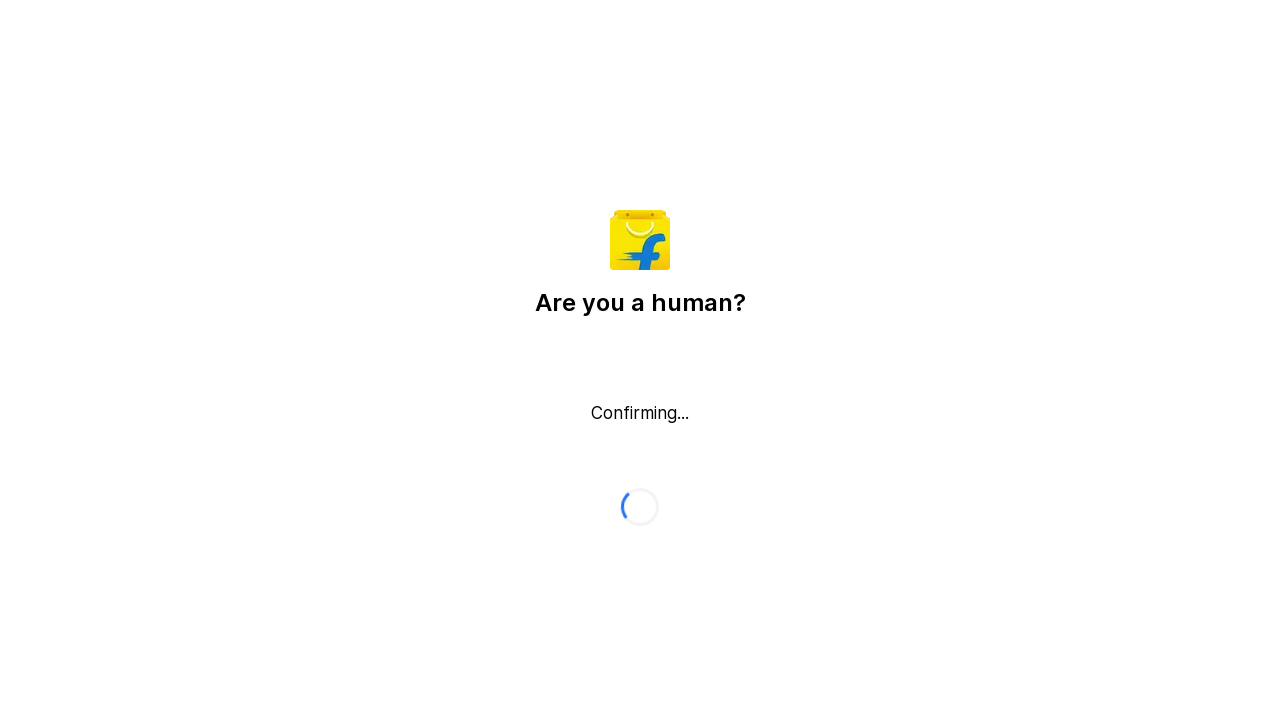